Verifies text content and attributes of login page elements including the "Remember me" checkbox label and "Forgot your password?" link

Starting URL: https://login1.nextbasecrm.com/

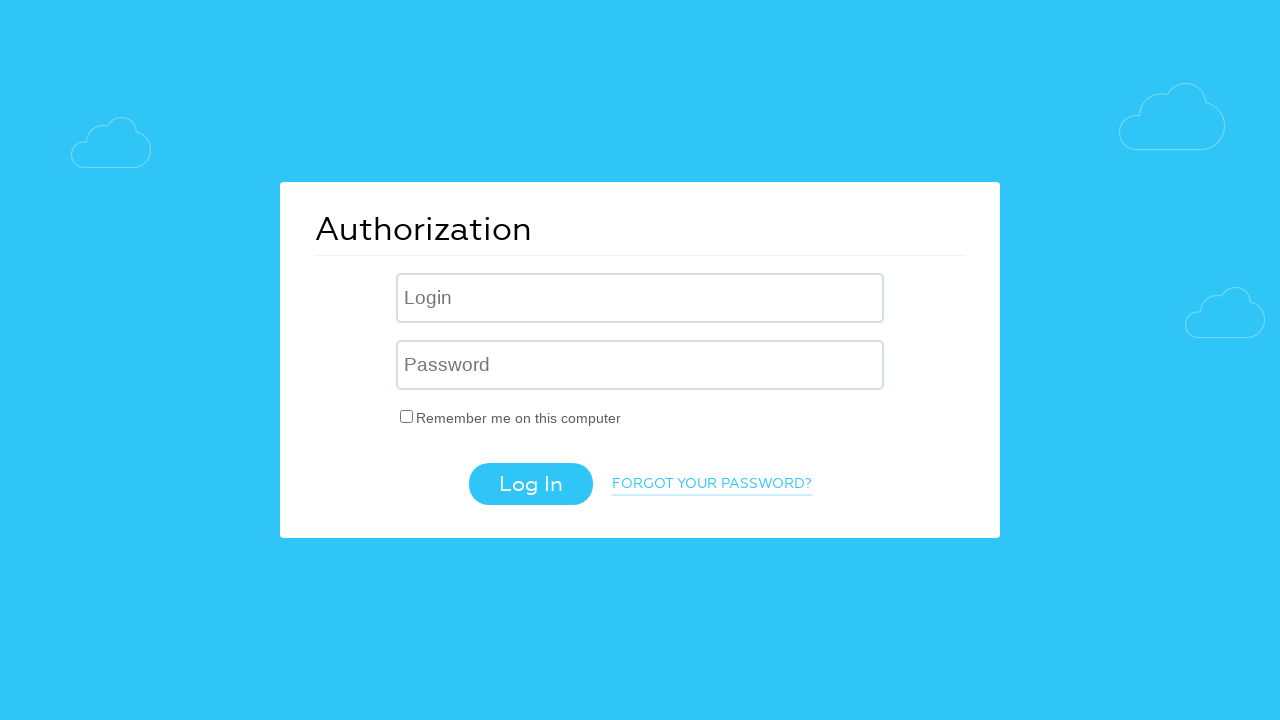

Located 'Remember me' checkbox label element
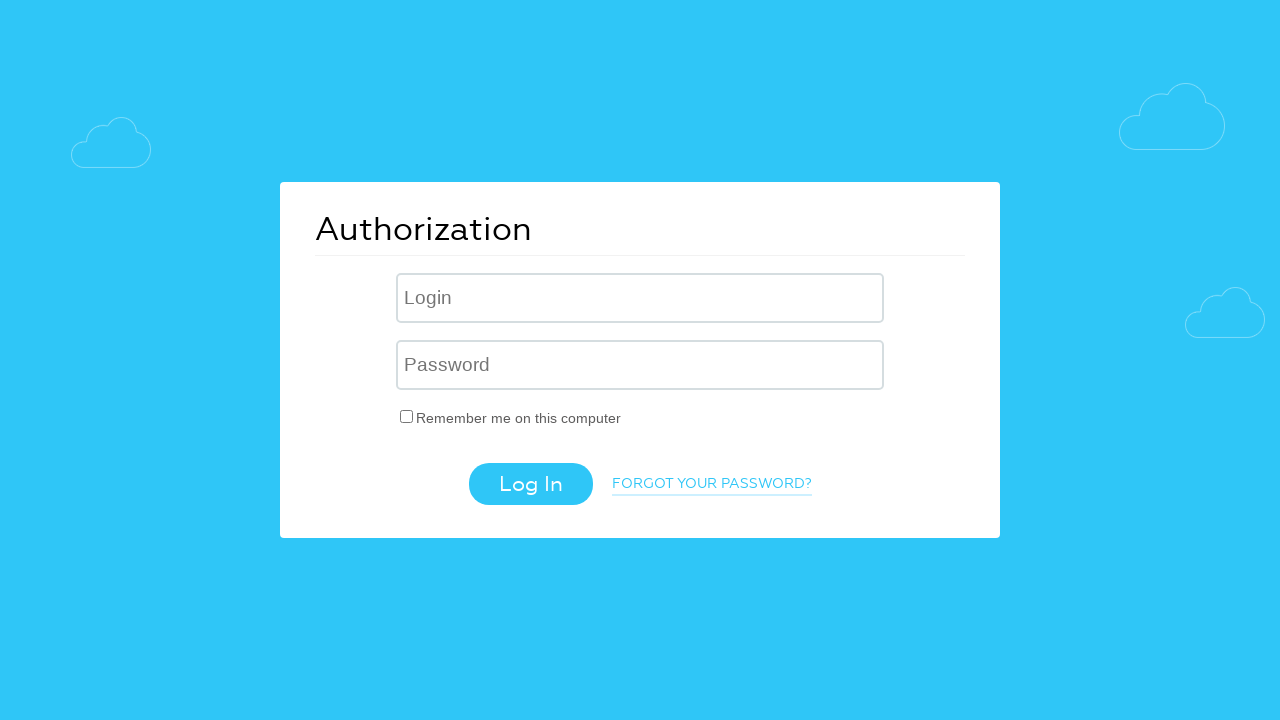

Verified 'Remember me' checkbox label text is 'Remember me on this computer'
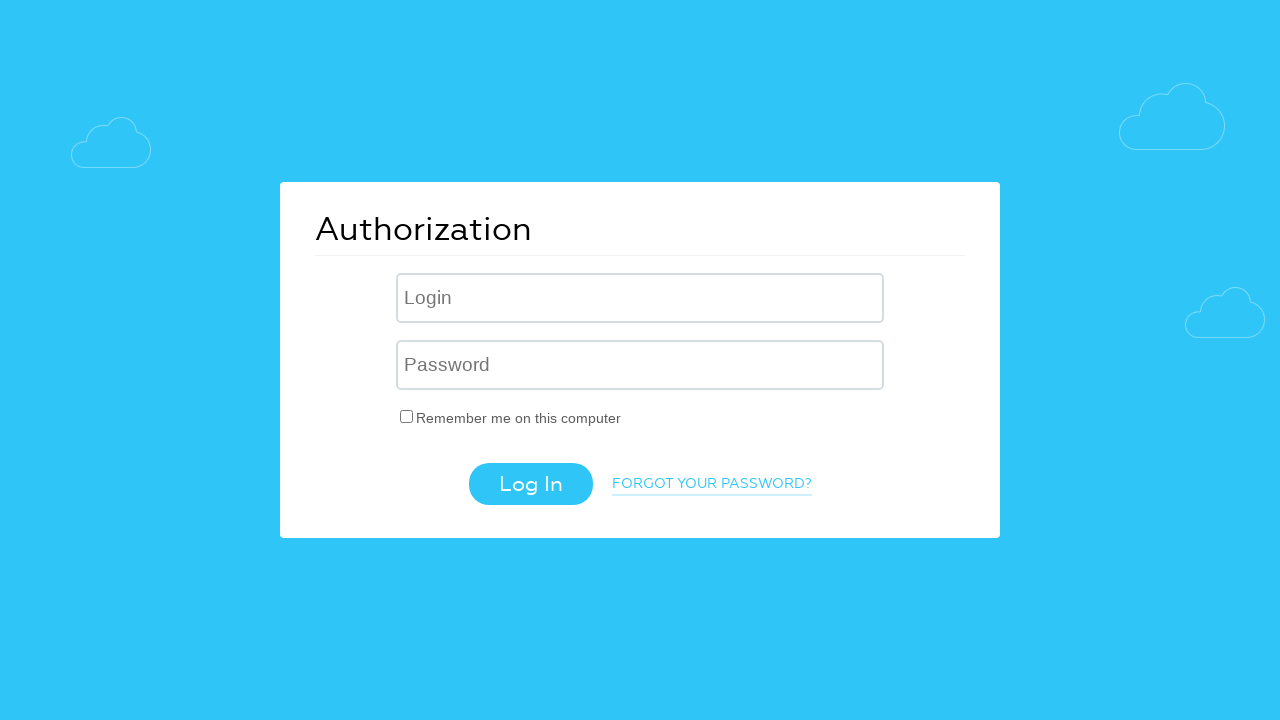

Located 'Forgot your password?' link element
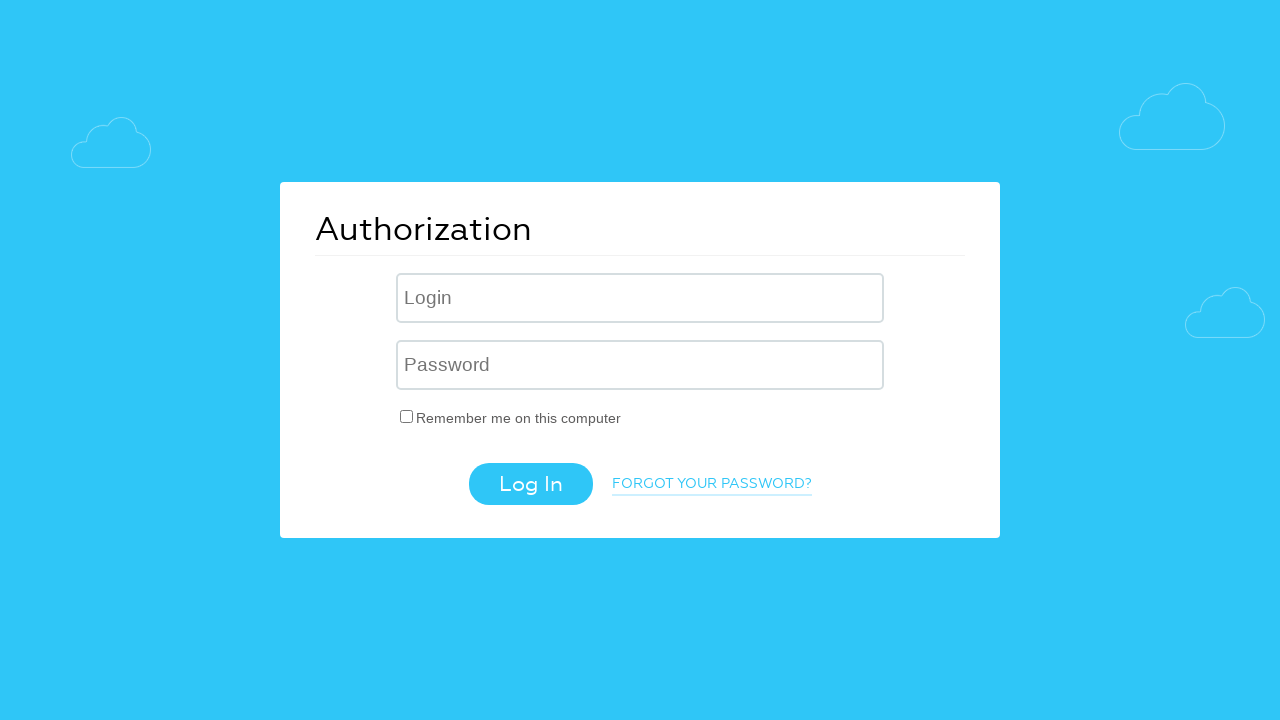

Verified 'Forgot your password?' link text is correct
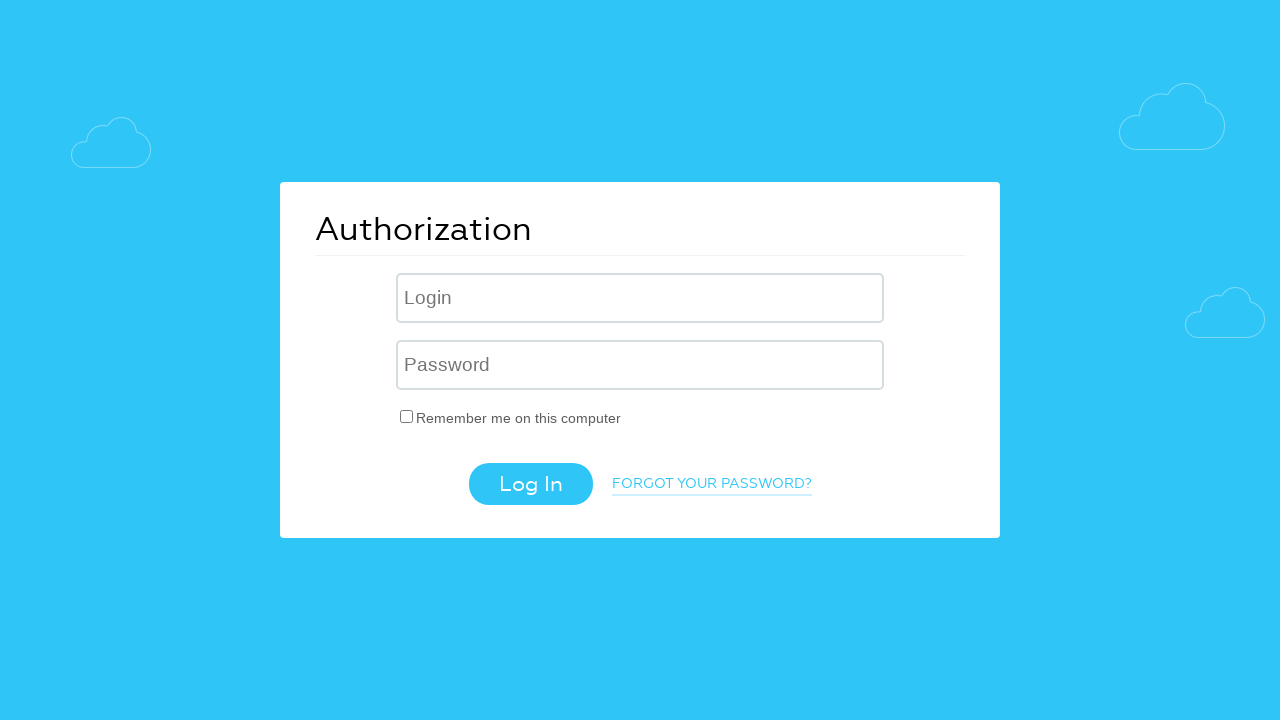

Verified forgot password link href contains 'forgot_password=yes' parameter
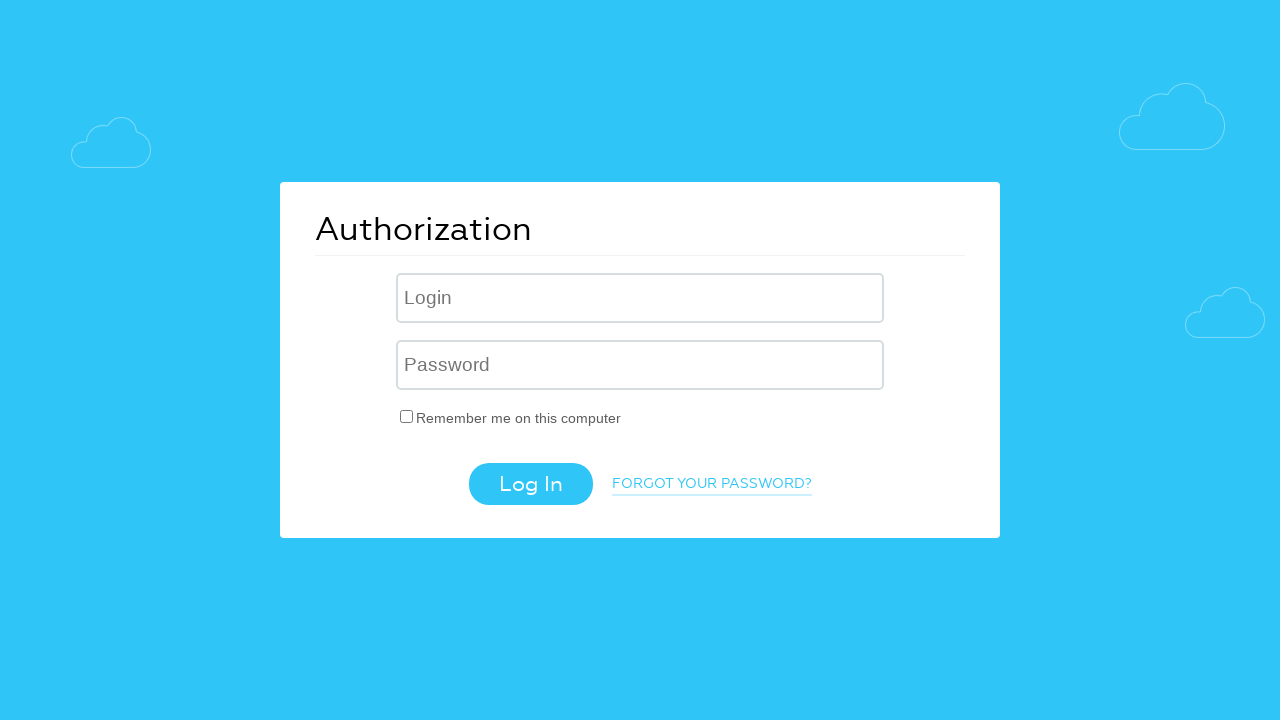

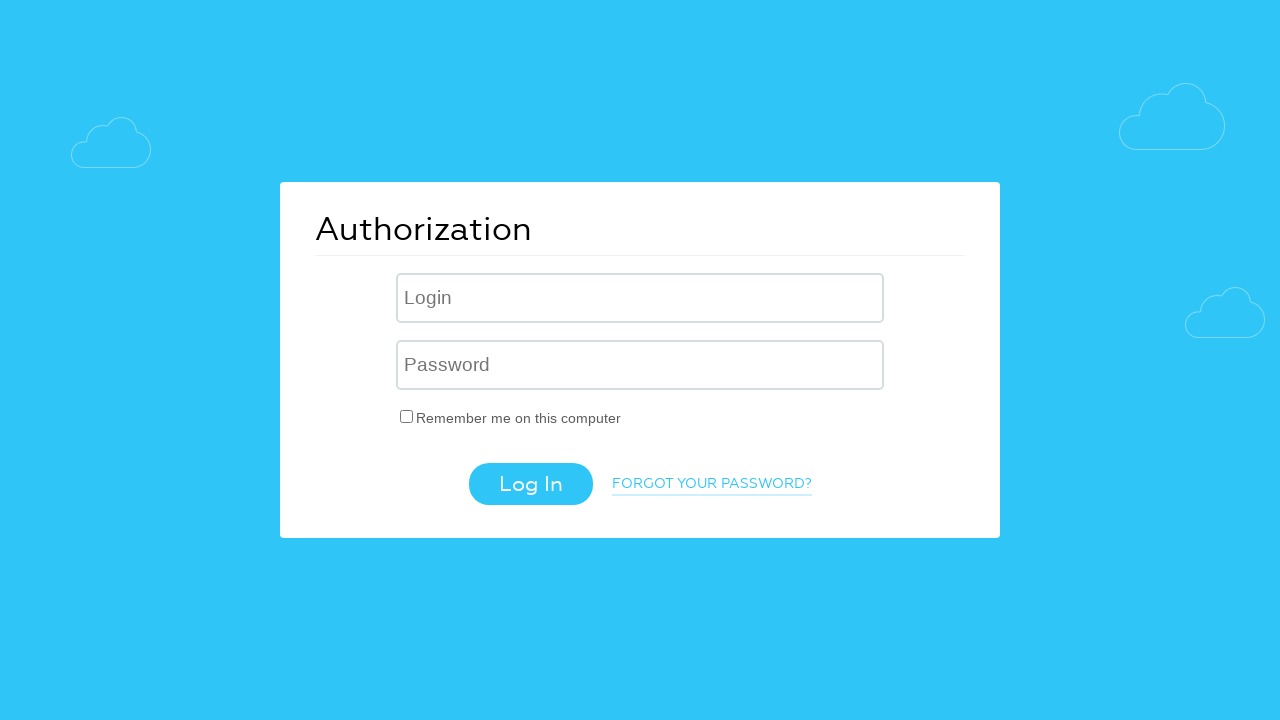